Navigates to livescores.com and verifies the page loads successfully

Starting URL: https://livescores.com

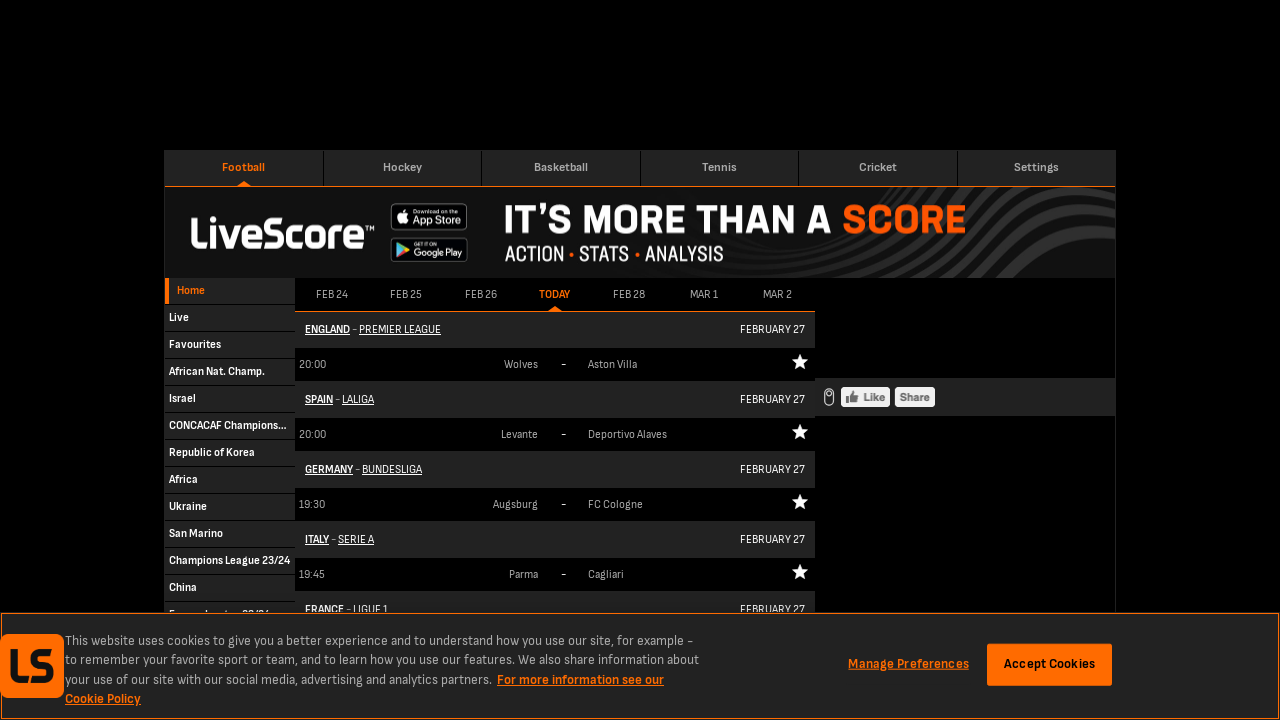

Waited for page DOM to load
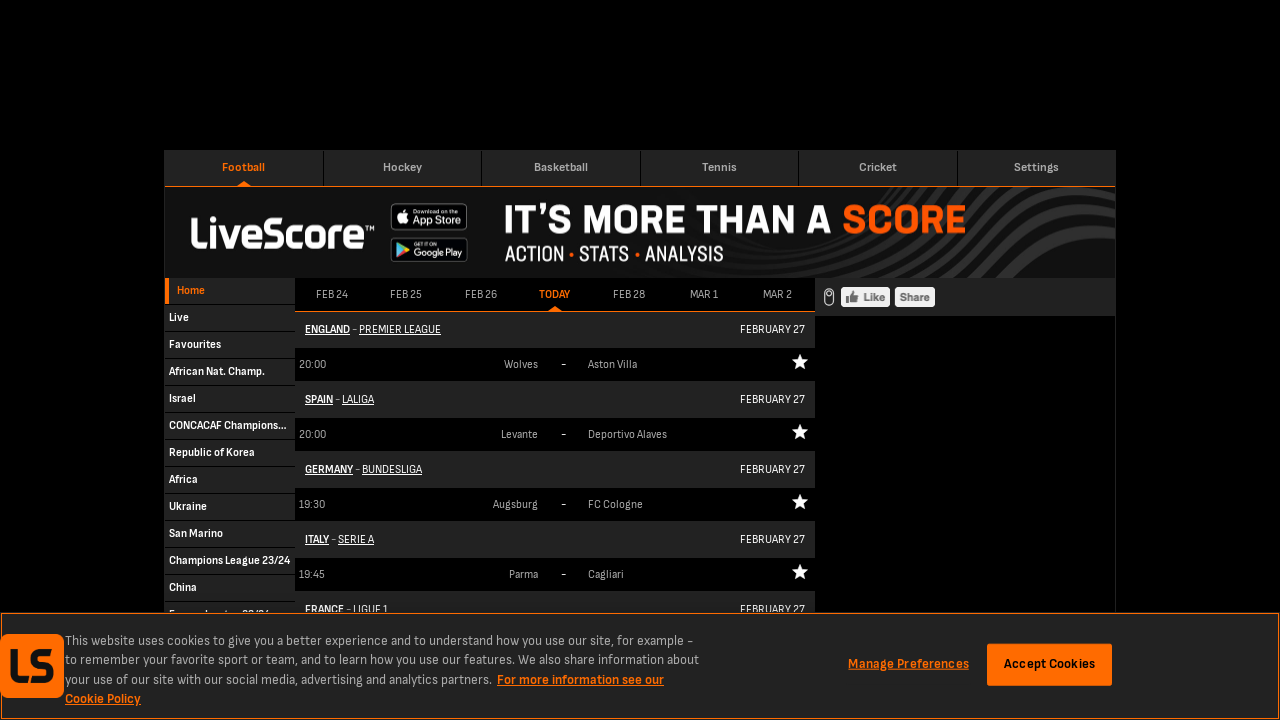

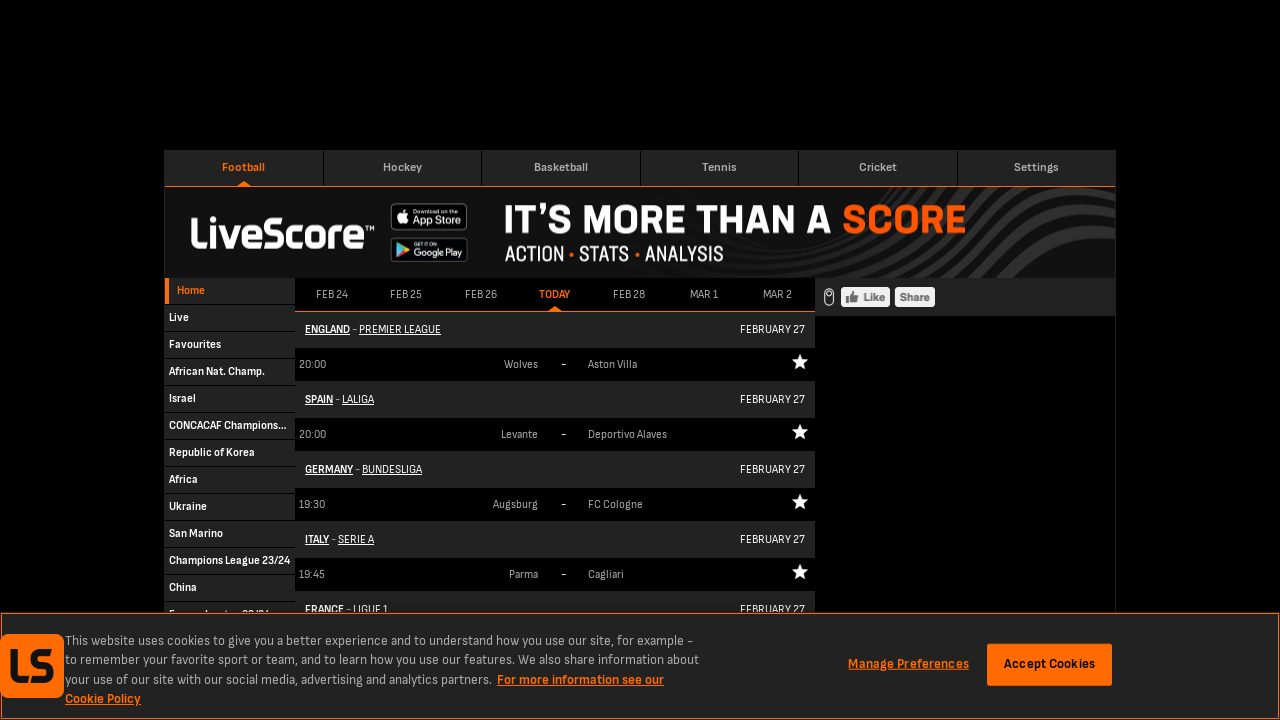